Fills all form inputs on a test form page by discovering and interacting with various input types including text fields, email inputs, textareas, select dropdowns, checkboxes, and radio buttons.

Starting URL: https://httpbin.org/forms/post

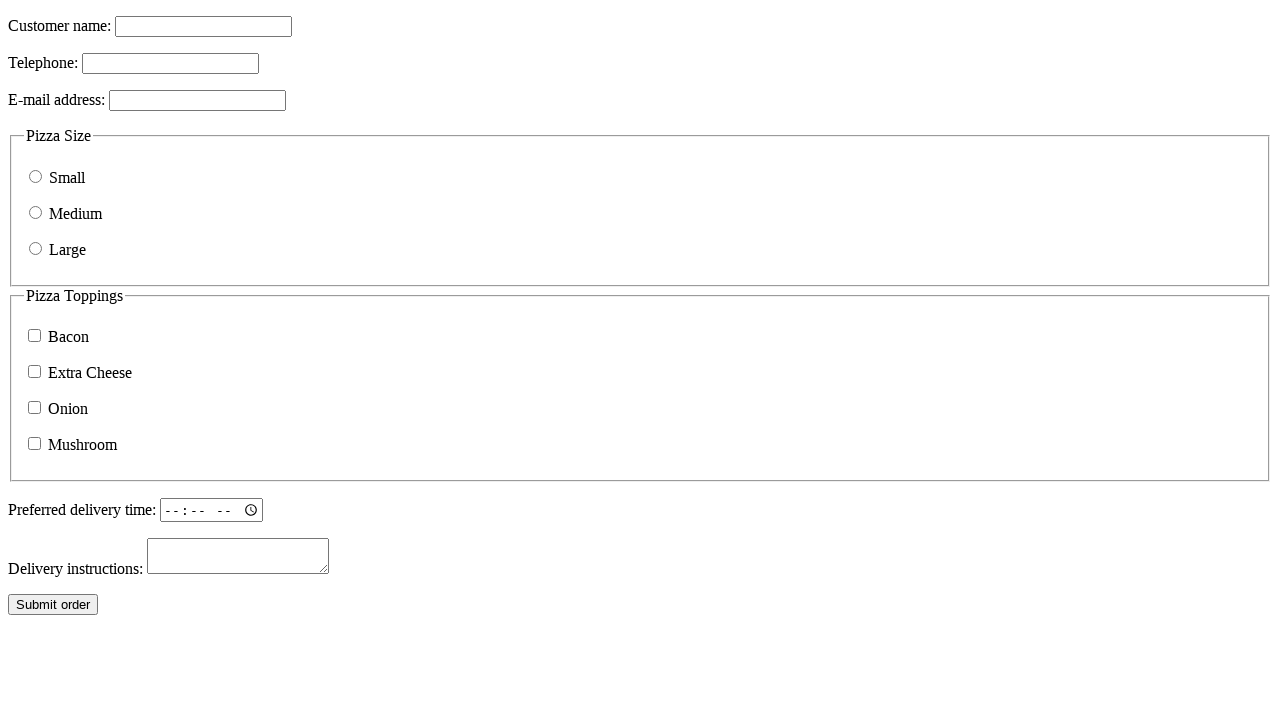

Form page loaded and DOM content ready
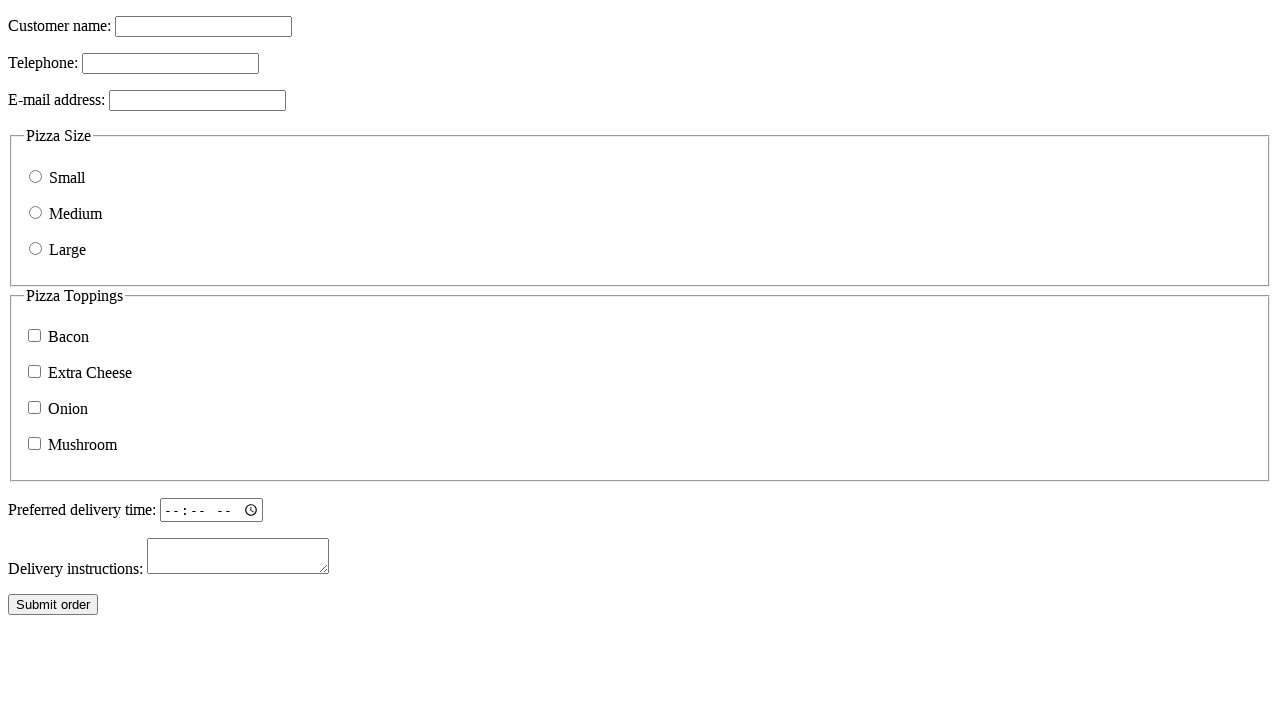

Waited 2 seconds for form to fully render
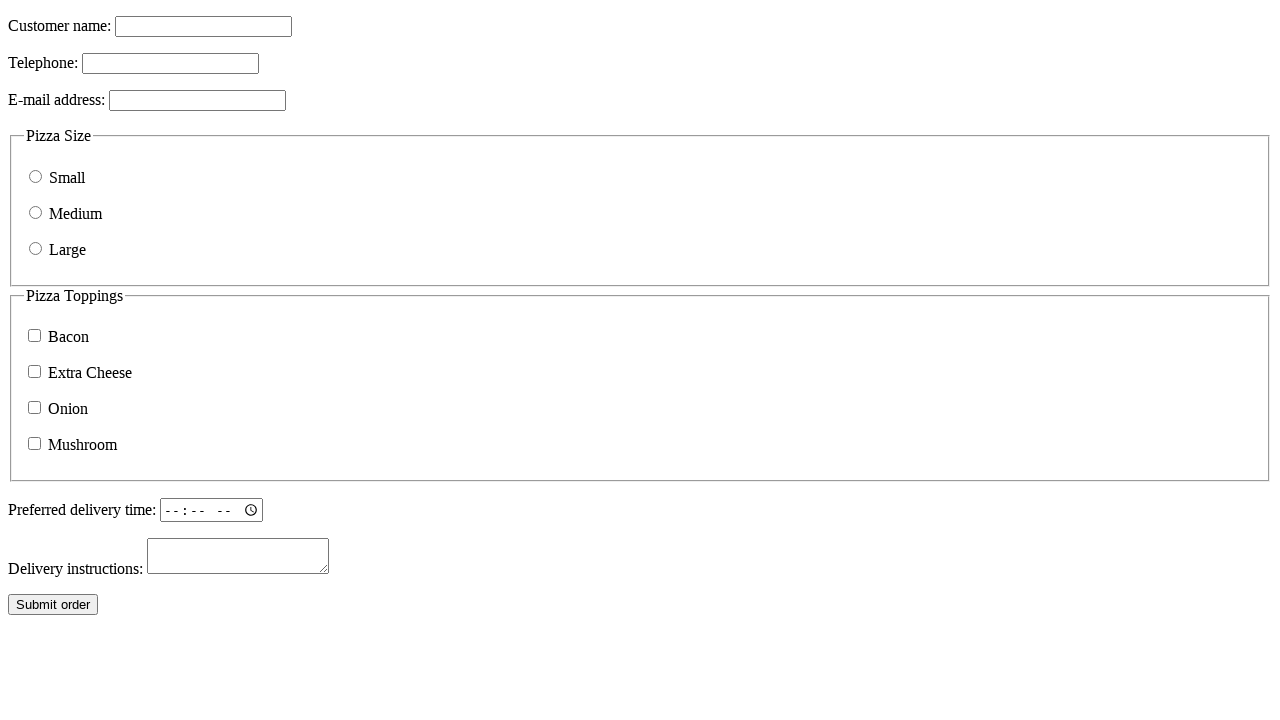

Clicked text input field at (204, 26) on input[type="text"], input:not([type]) >> nth=0
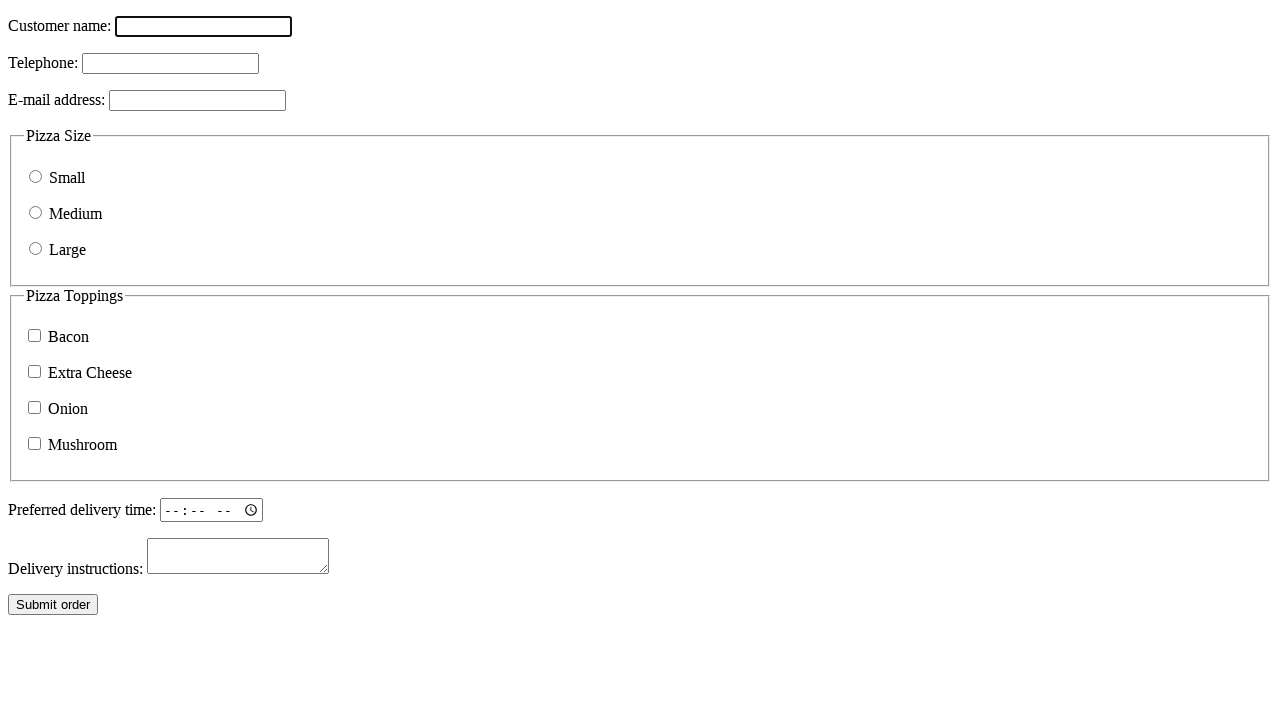

Filled text input with 'Comprehensive test data' on input[type="text"], input:not([type]) >> nth=0
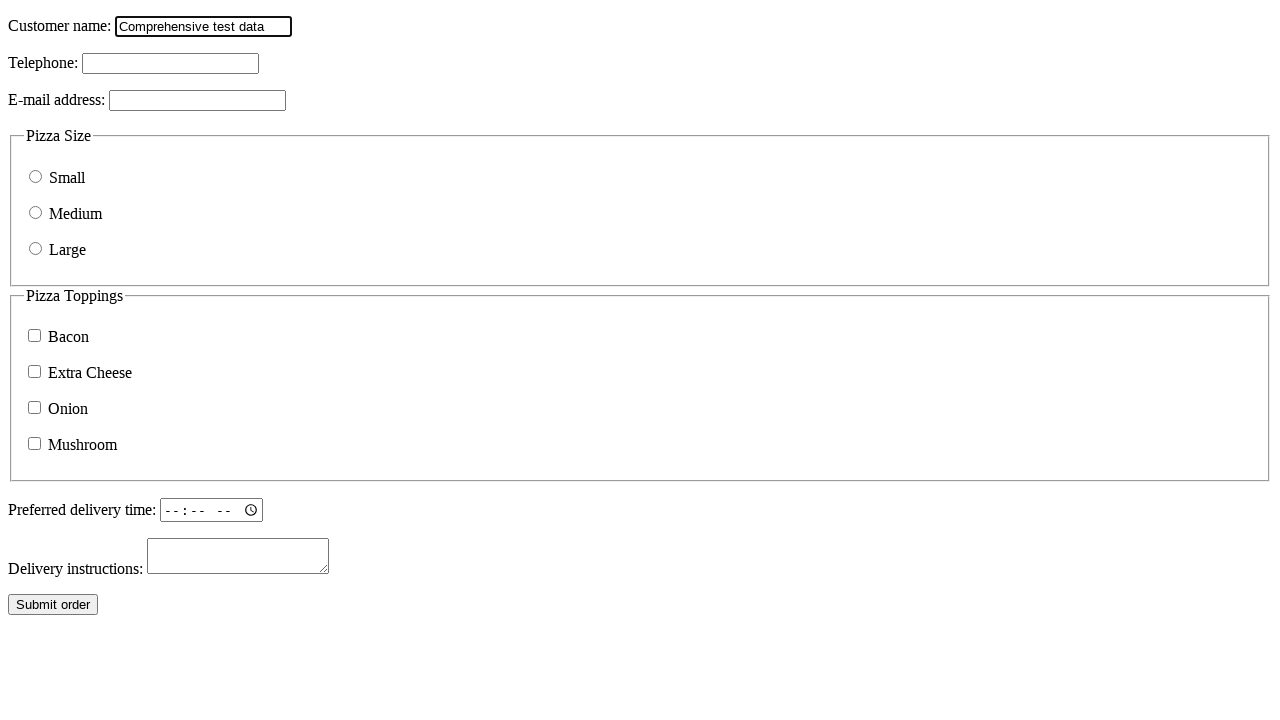

Clicked email input field at (198, 100) on input[type="email"] >> nth=0
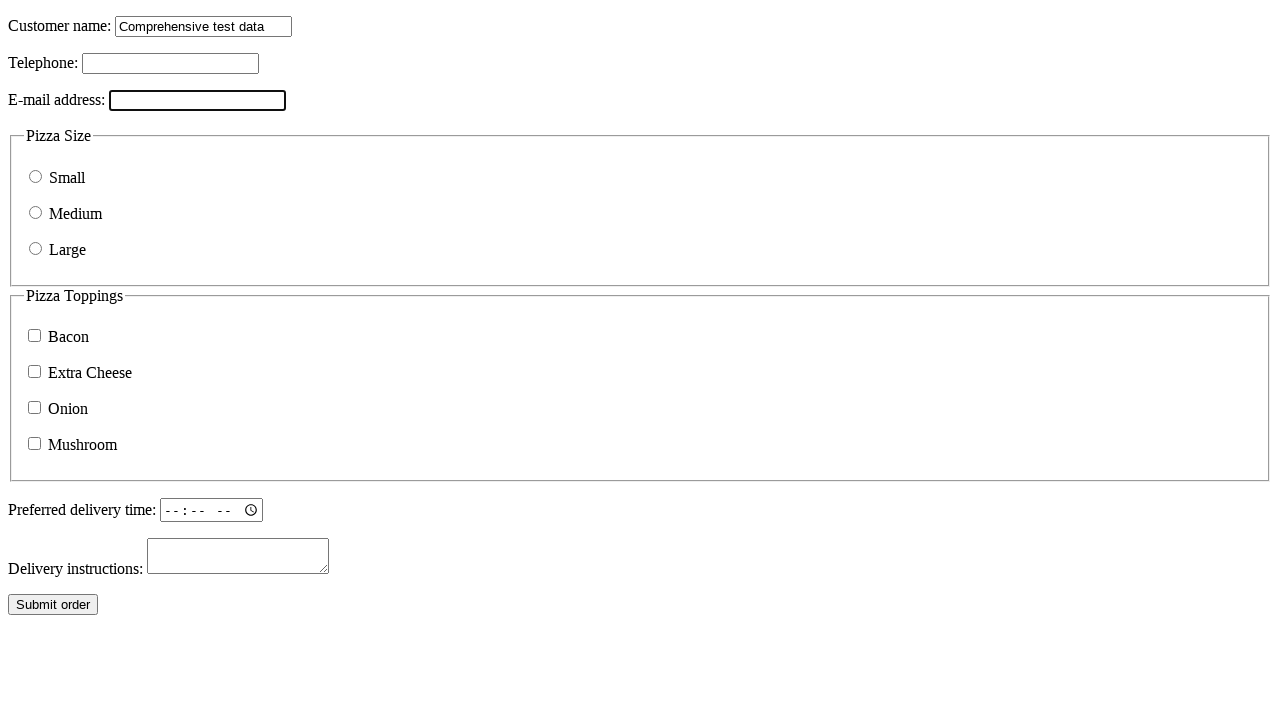

Filled email input with 'comprehensive-test@example.com' on input[type="email"] >> nth=0
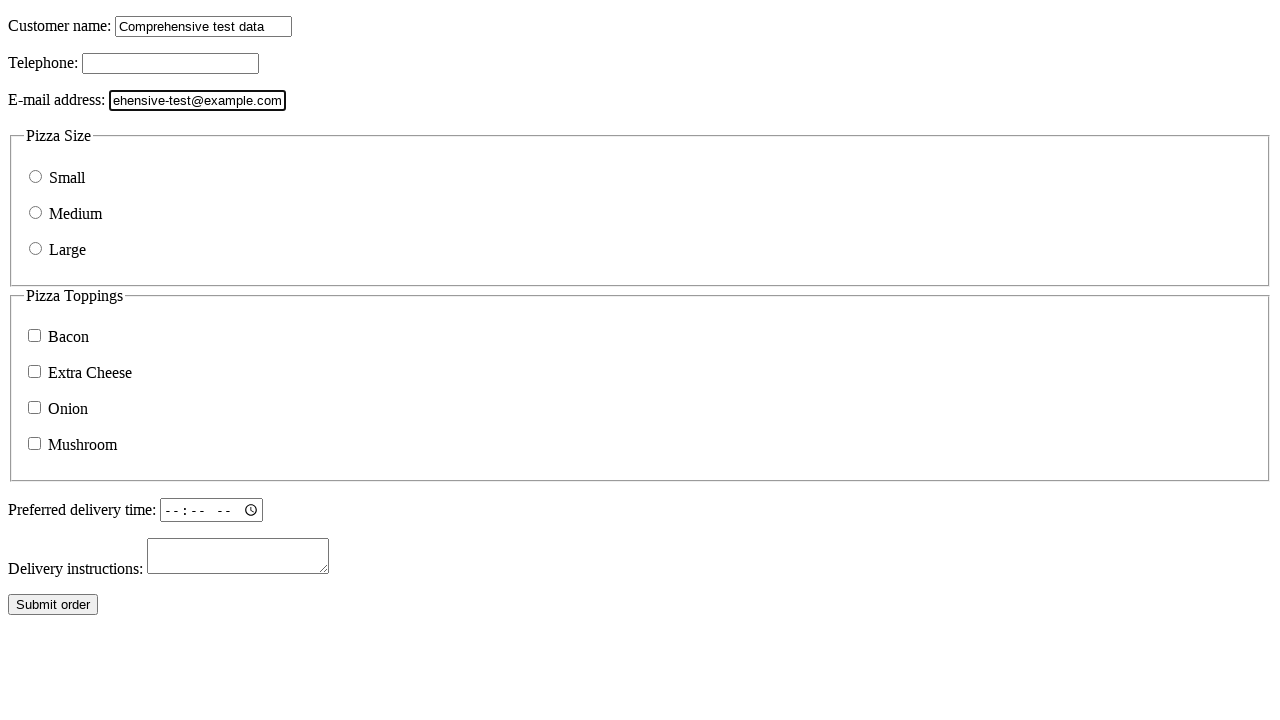

Clicked telephone input field at (170, 64) on input[type="tel"] >> nth=0
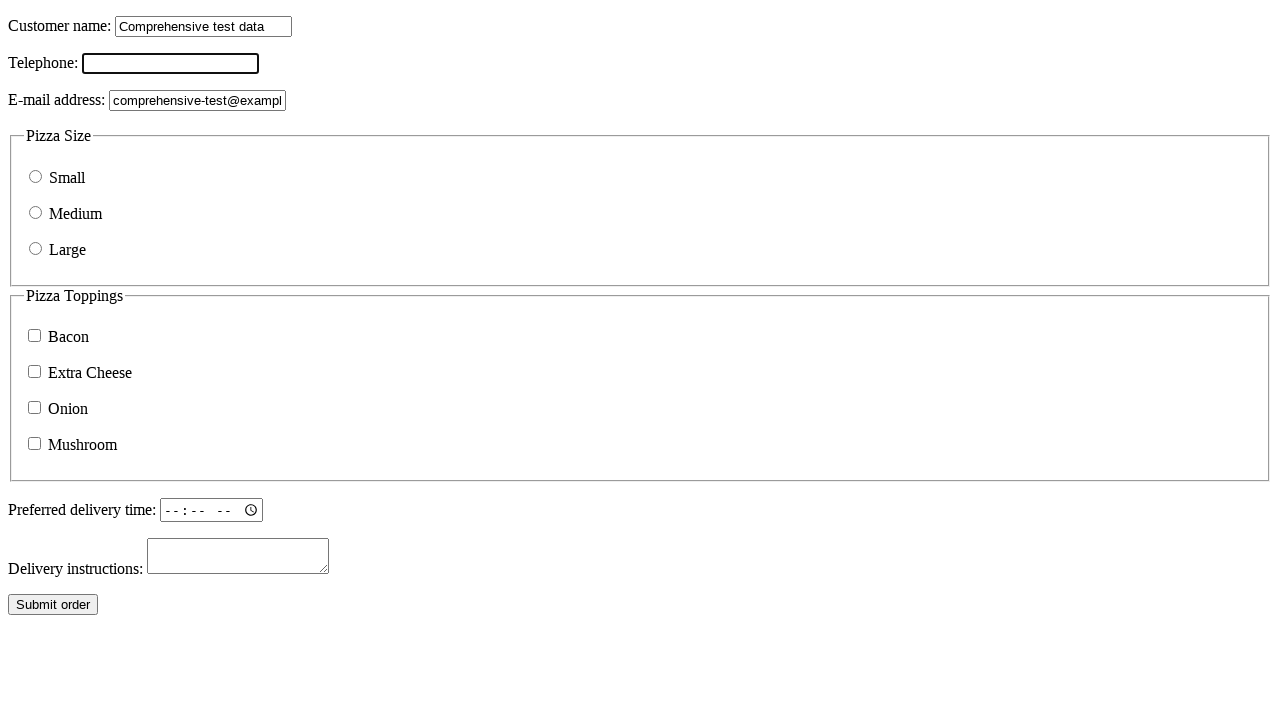

Filled telephone input with '555-0123' on input[type="tel"] >> nth=0
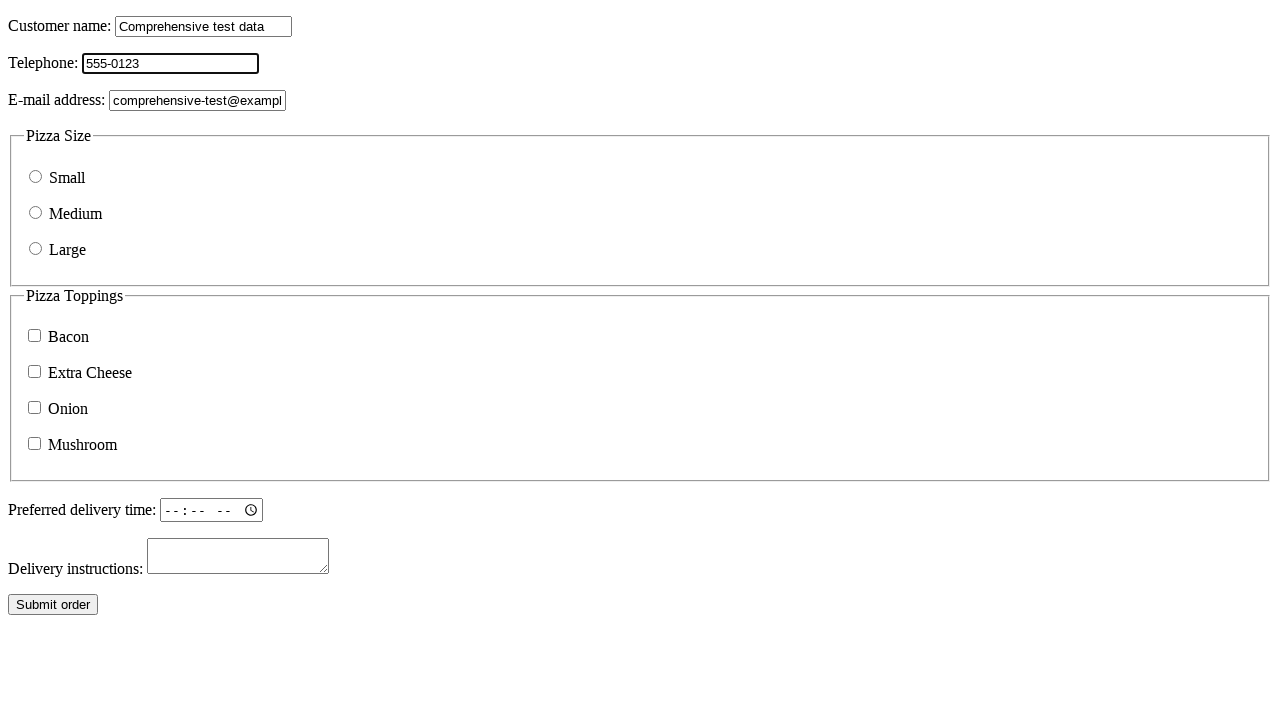

Clicked textarea field at (238, 556) on textarea >> nth=0
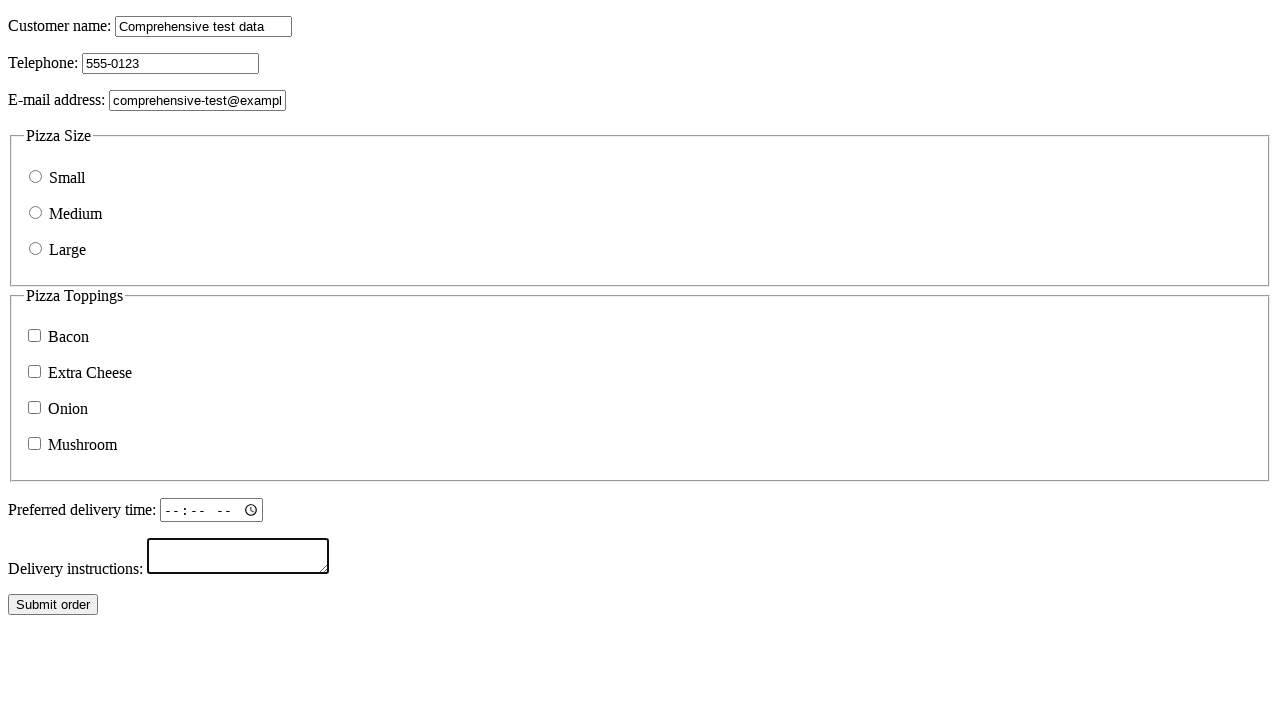

Filled textarea with comprehensive test content on textarea >> nth=0
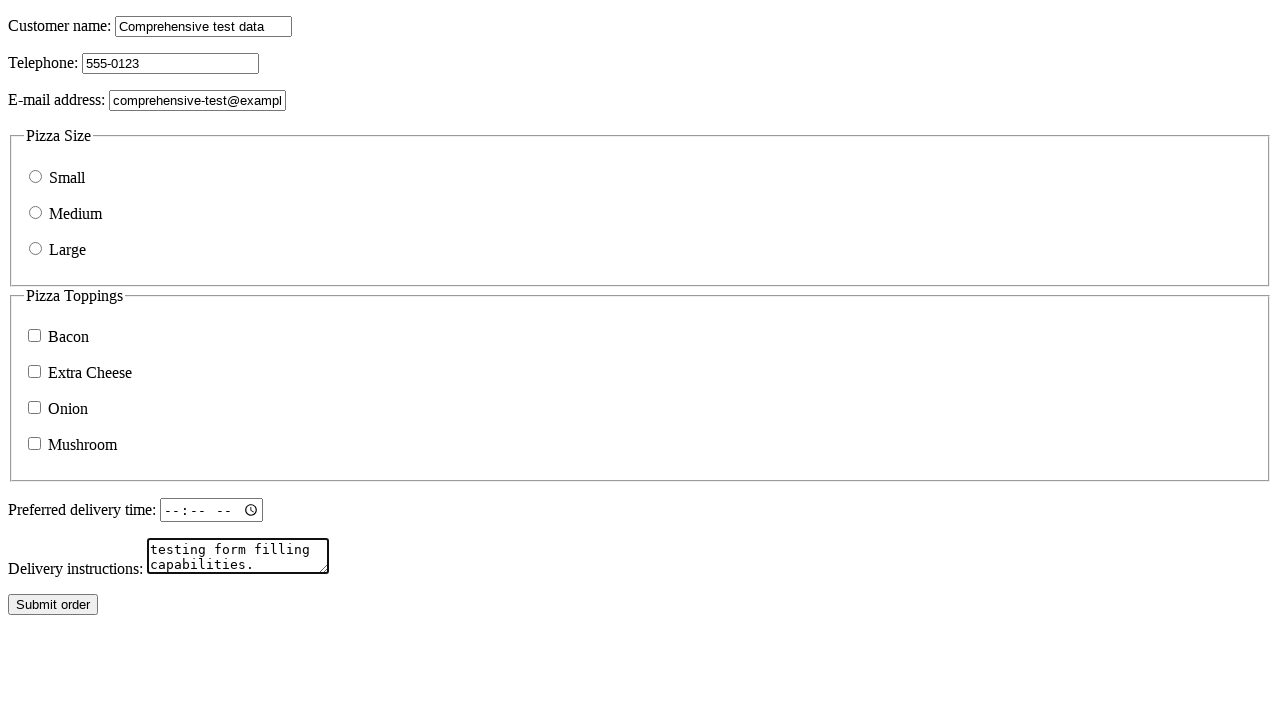

Checked unchecked checkbox at (34, 336) on input[type="checkbox"] >> nth=0
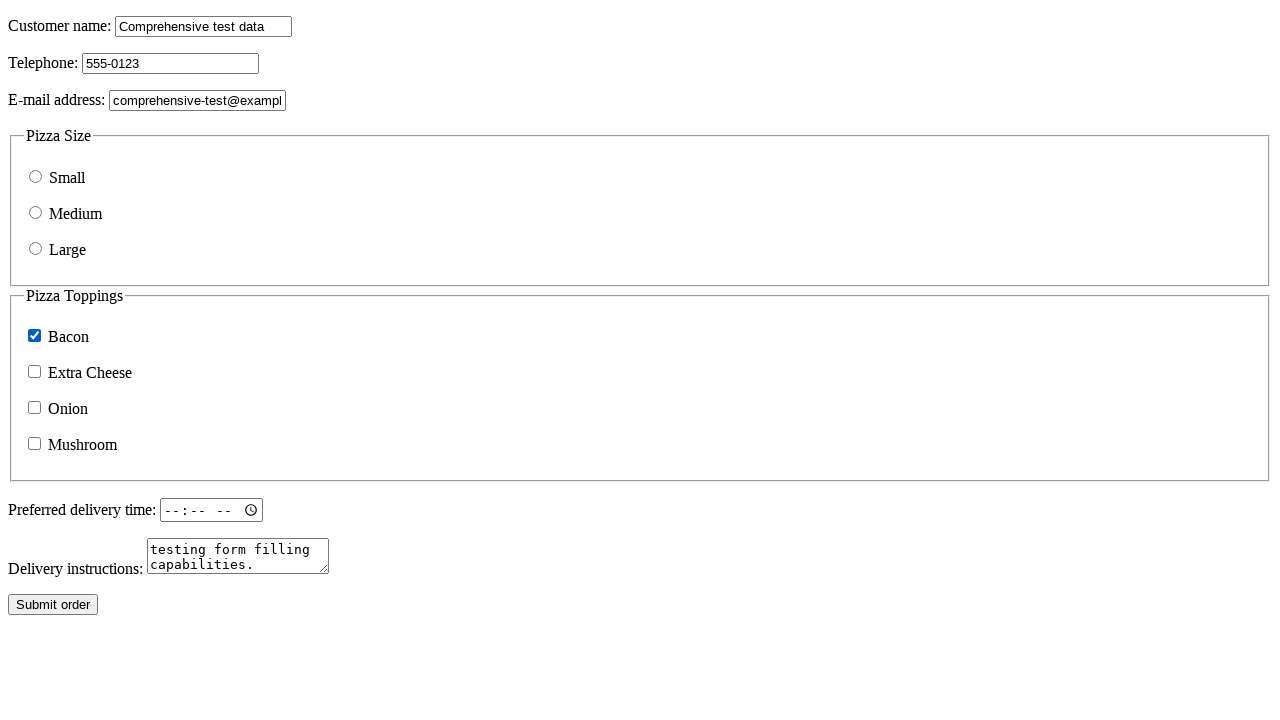

Checked unchecked checkbox at (34, 372) on input[type="checkbox"] >> nth=1
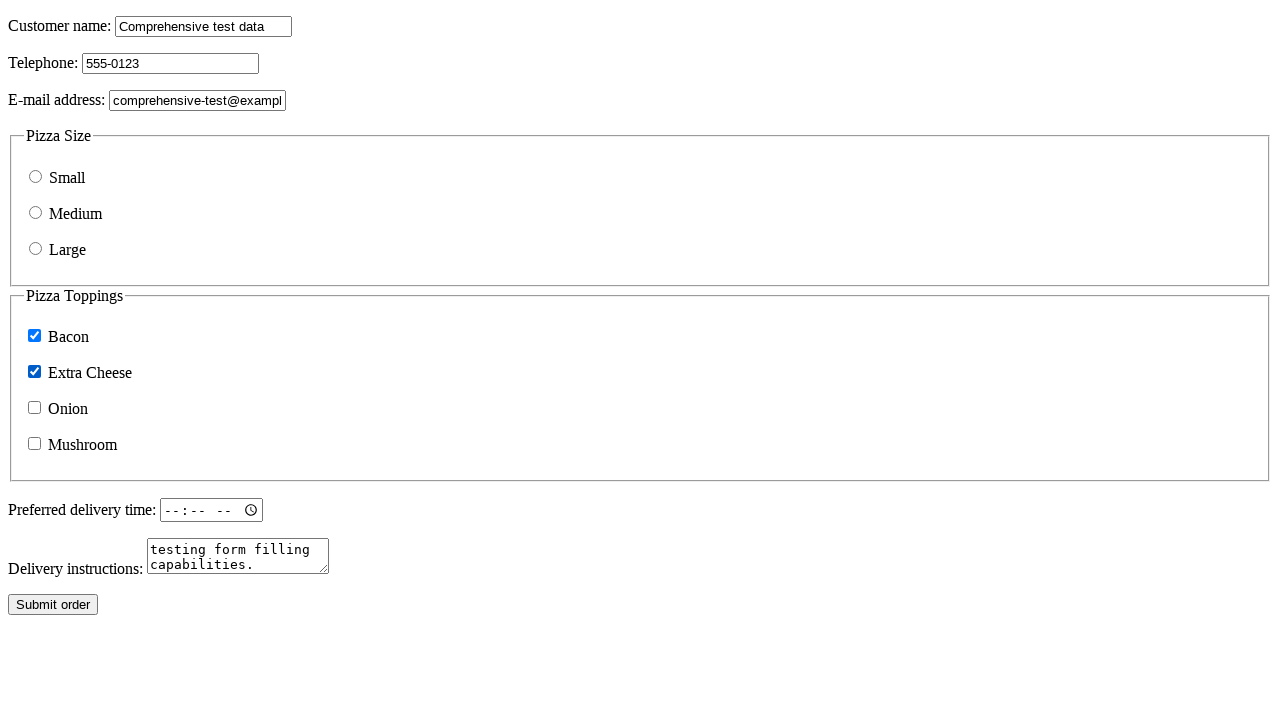

Checked unchecked checkbox at (34, 408) on input[type="checkbox"] >> nth=2
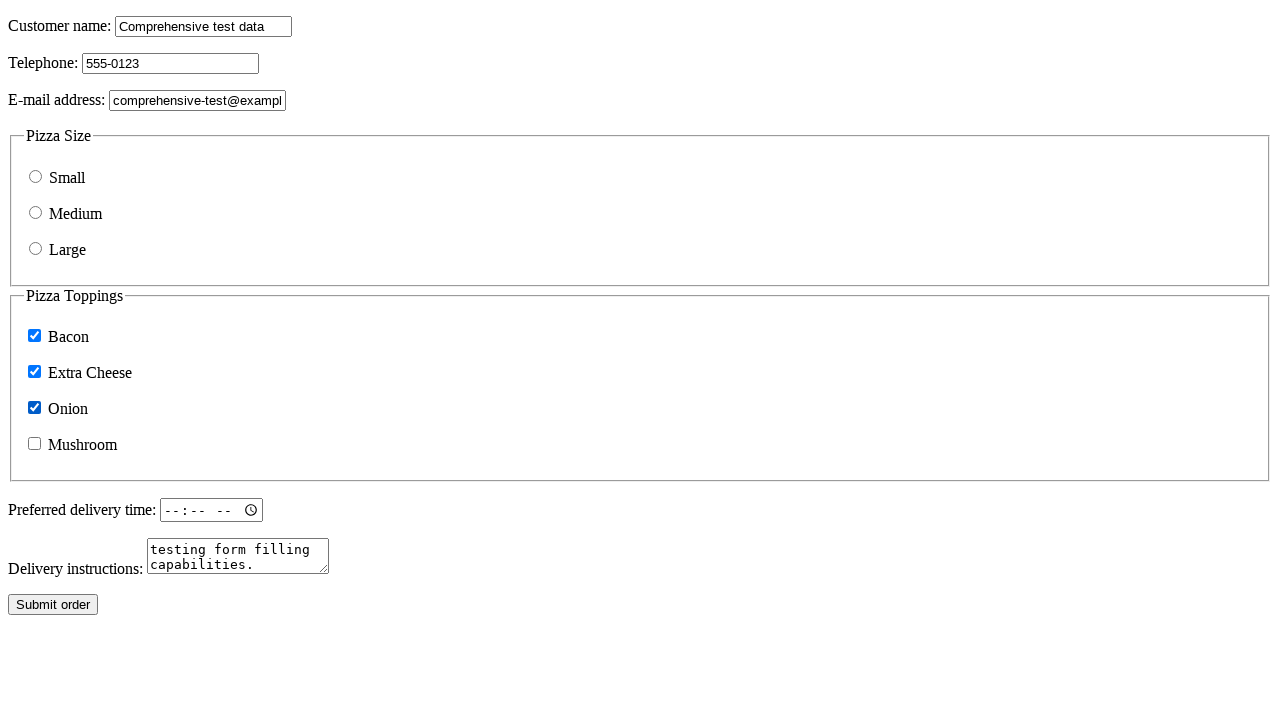

Checked unchecked checkbox at (34, 444) on input[type="checkbox"] >> nth=3
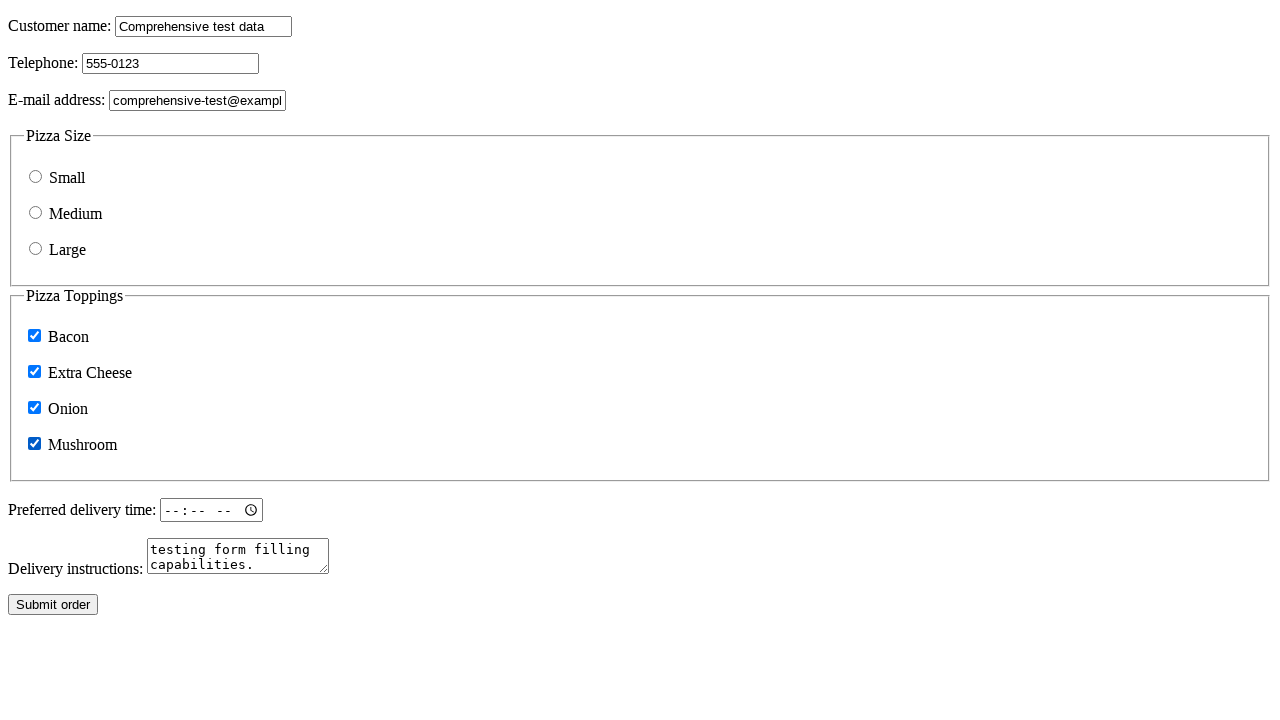

Checked radio button in group 'size' at (36, 176) on input[type="radio"] >> nth=0
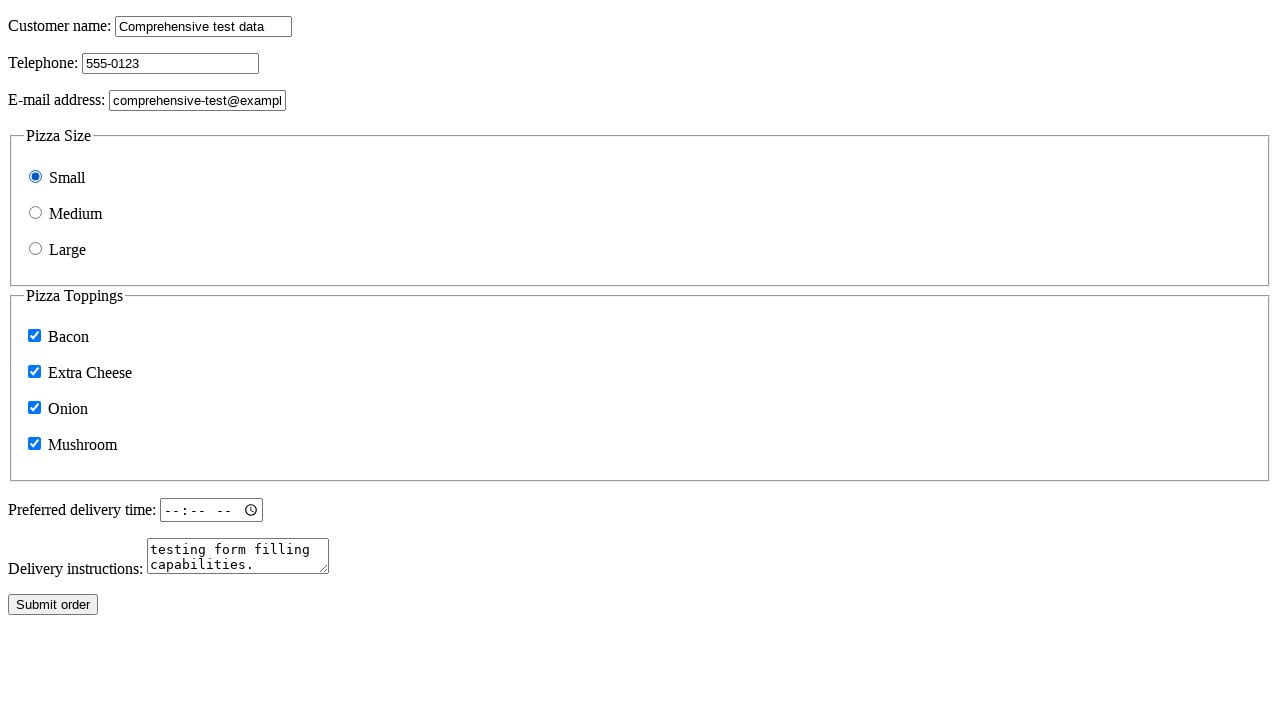

Waited 1 second to observe form filling results
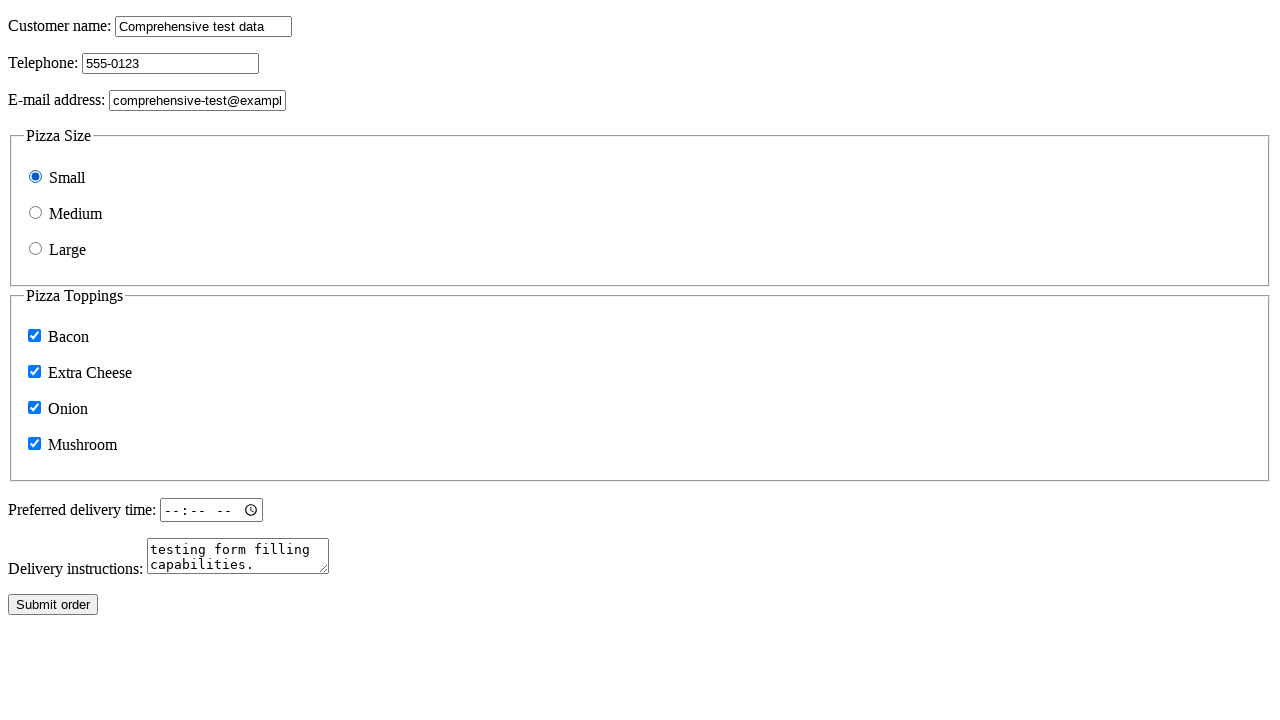

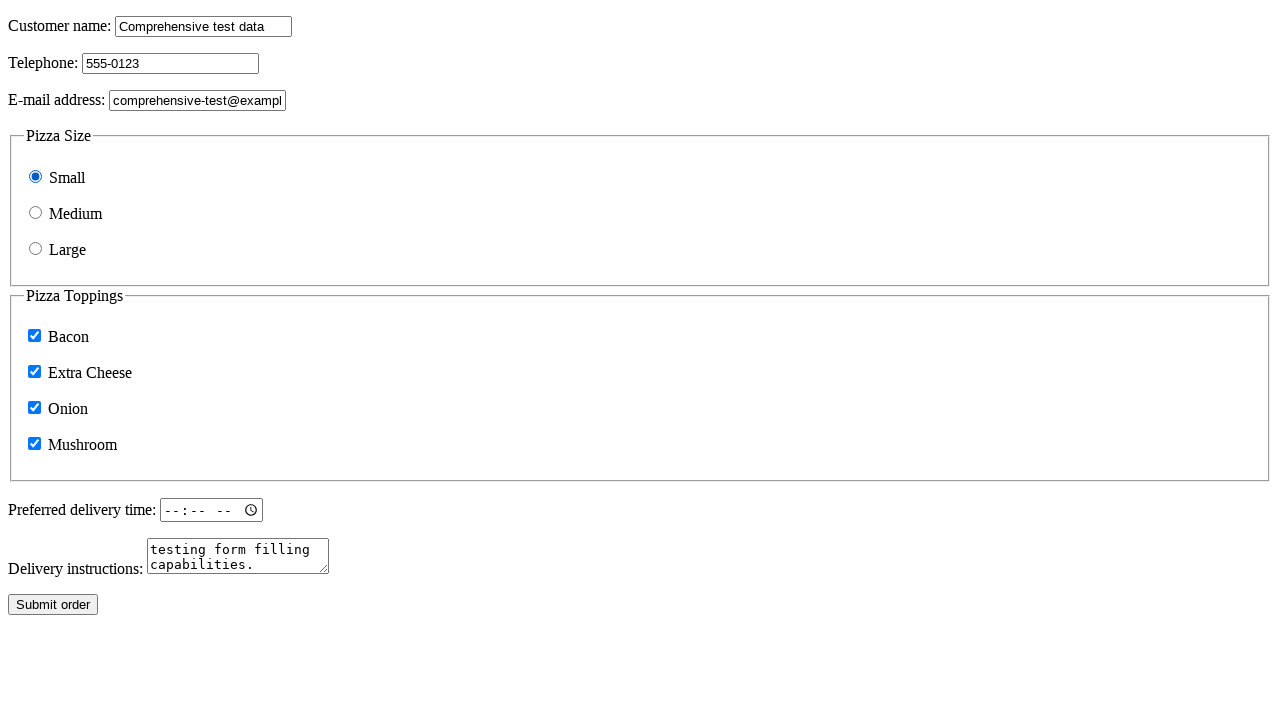